Solves a math problem by reading two numbers from the page, calculating their sum, and selecting the correct answer from a dropdown menu

Starting URL: http://suninjuly.github.io/selects1.html

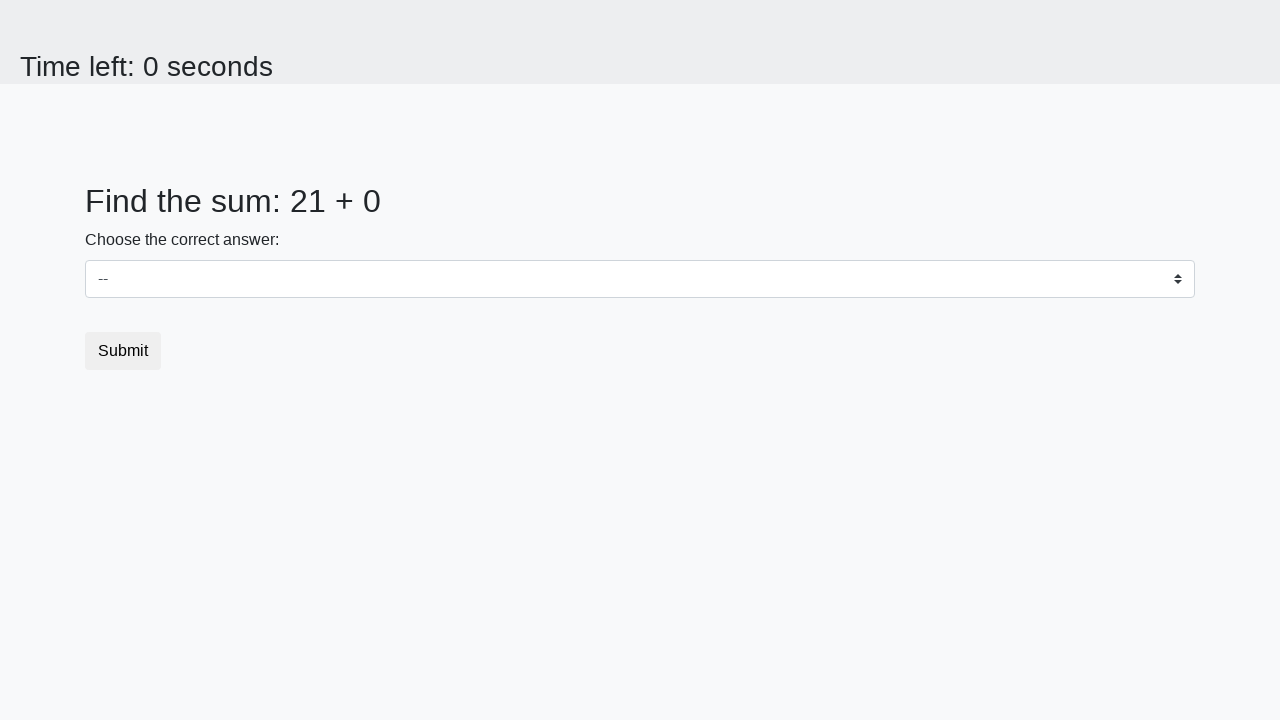

Retrieved first number from page element #num1
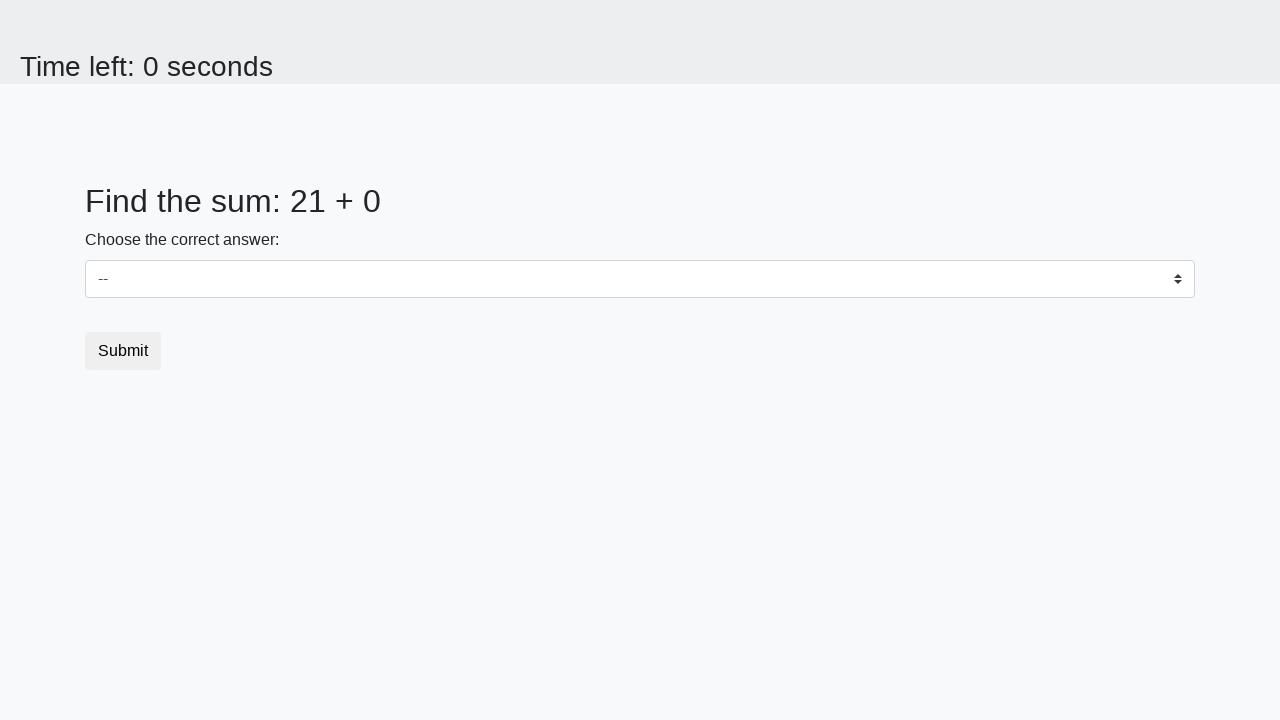

Retrieved second number from page element #num2
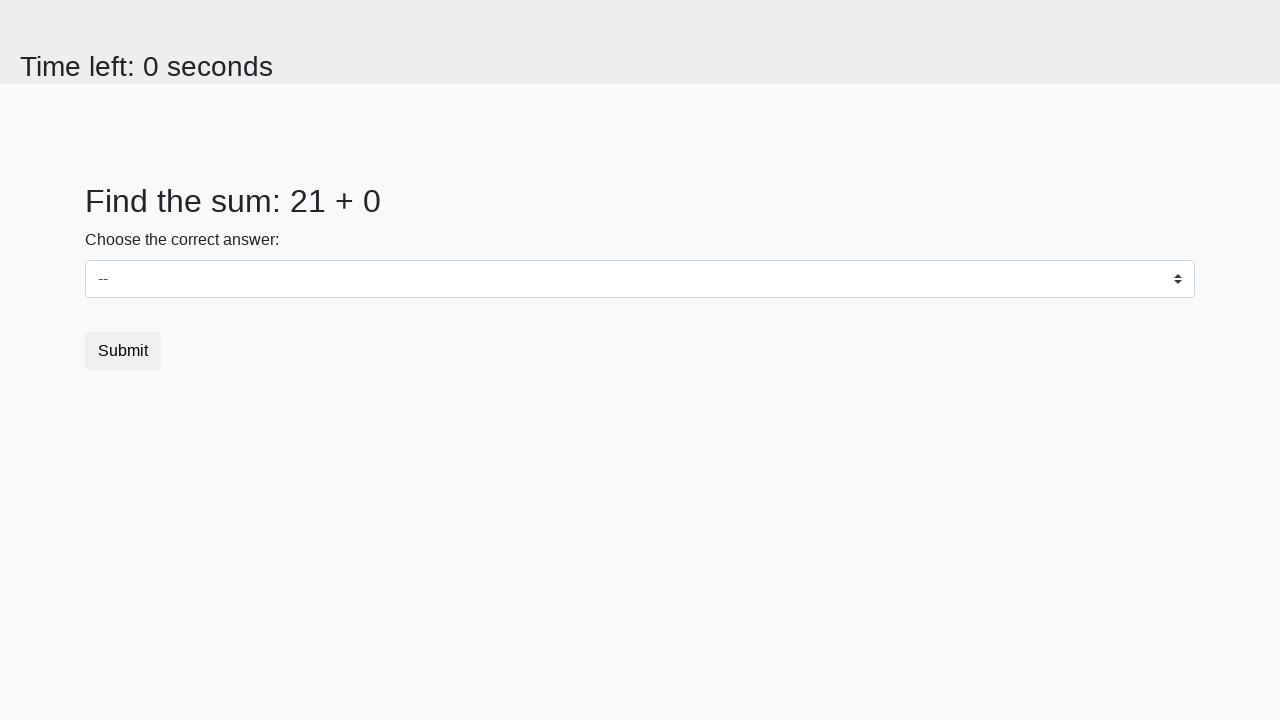

Selected sum value 21 from dropdown menu on select
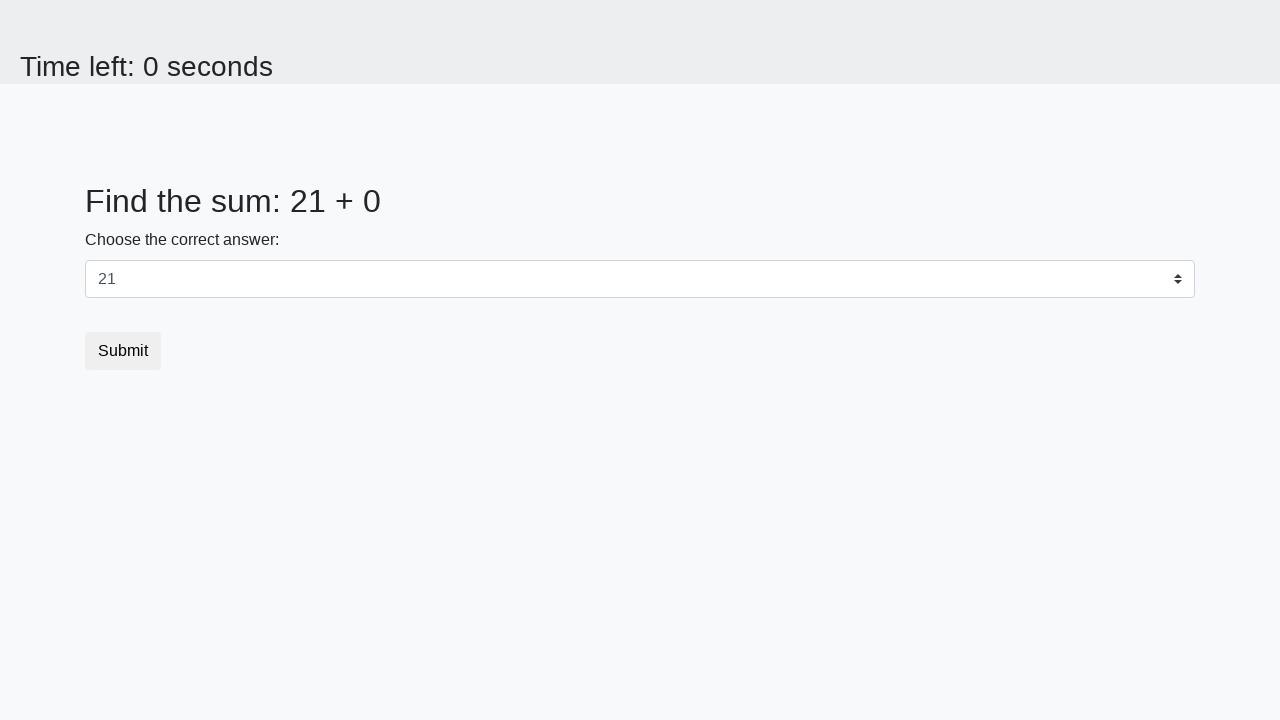

Clicked the submit button at (123, 351) on .btn.btn-default
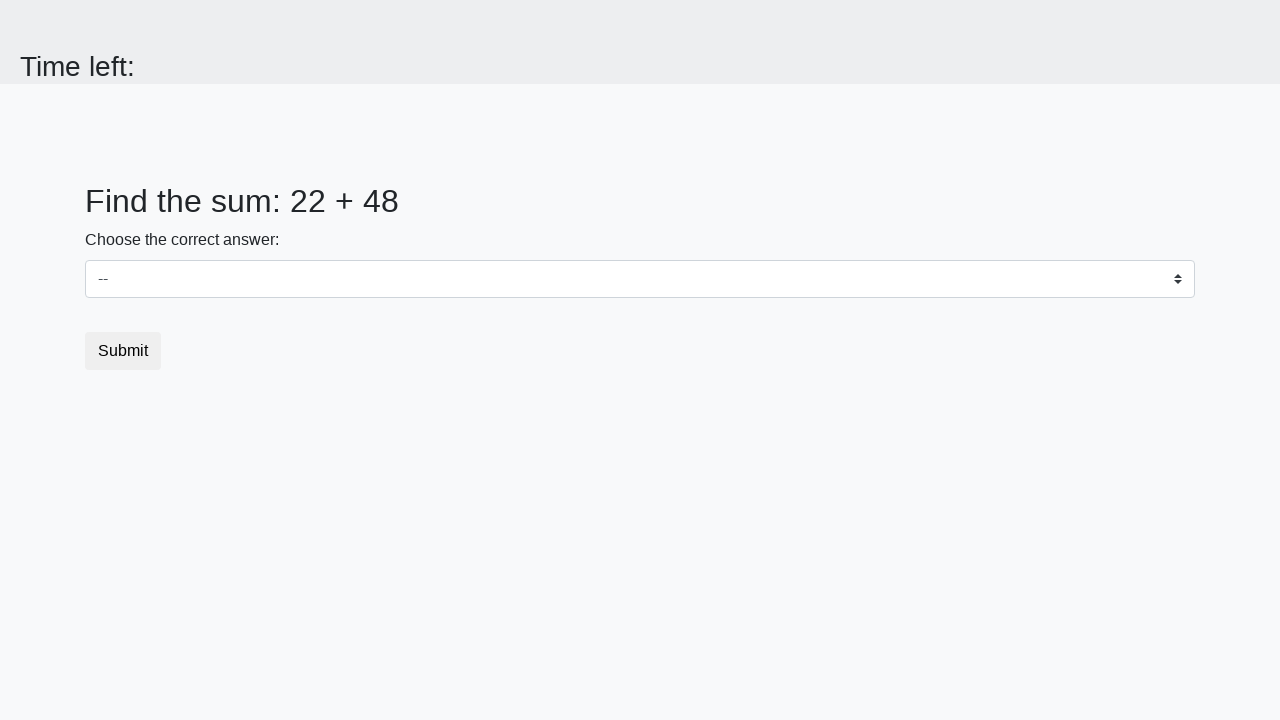

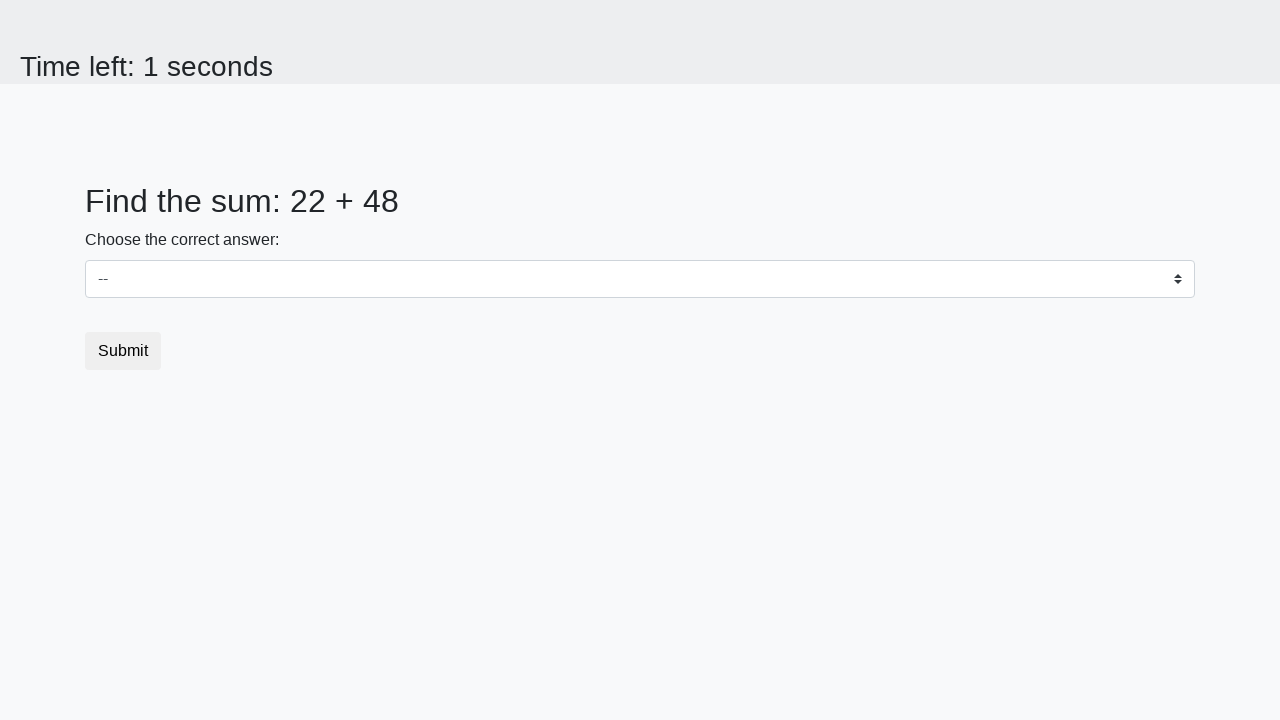